Tests radio button selection functionality

Starting URL: https://omayo.blogspot.com/2013/05/page-one.html

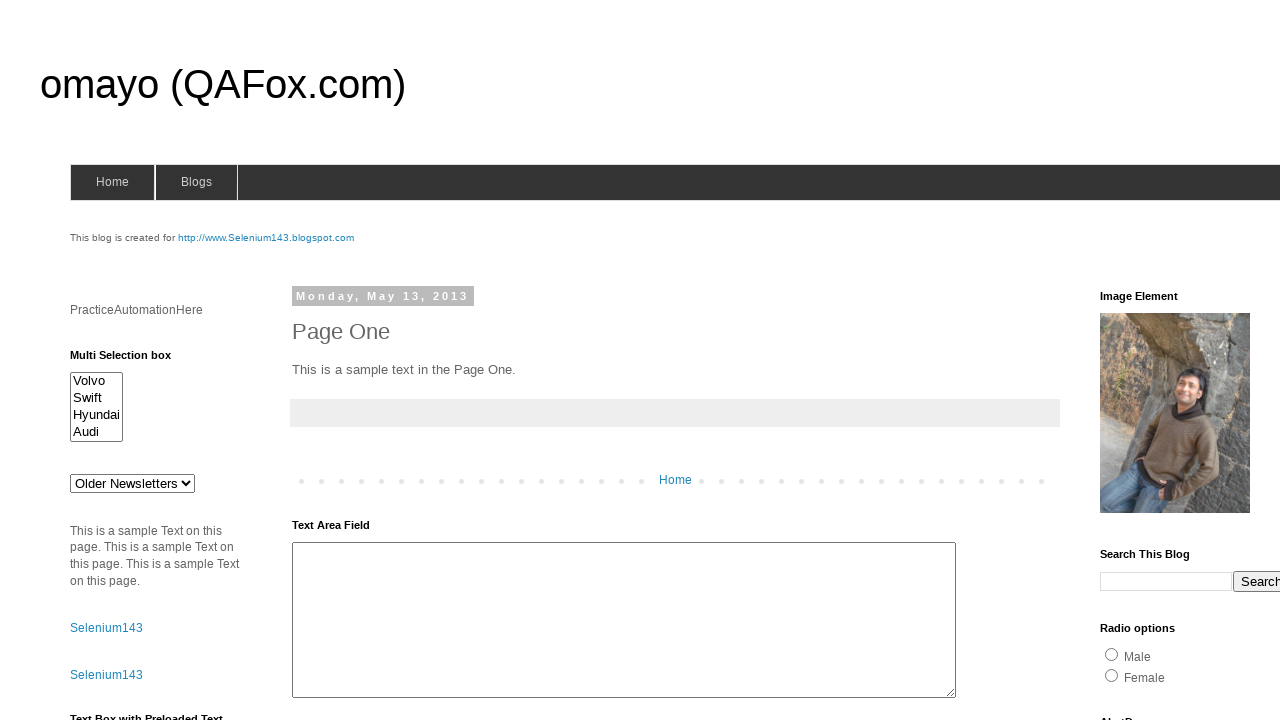

Checked radio button #radio1 at (1112, 654) on #radio1
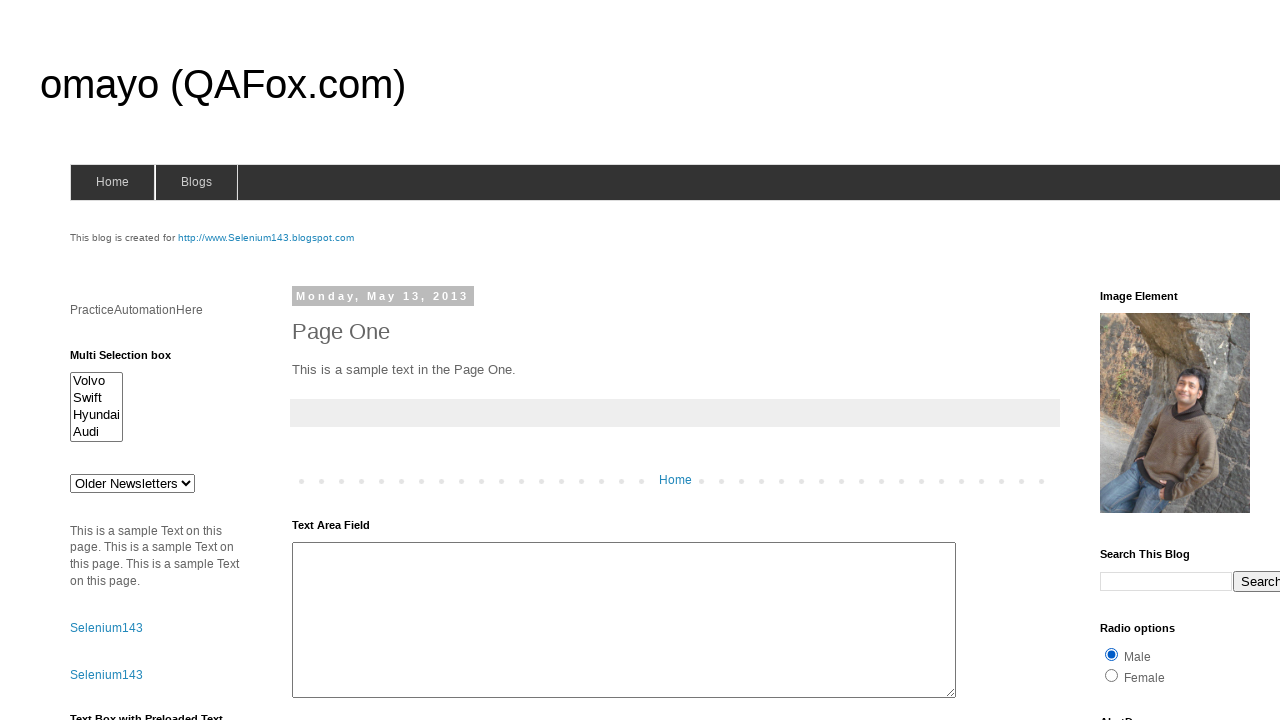

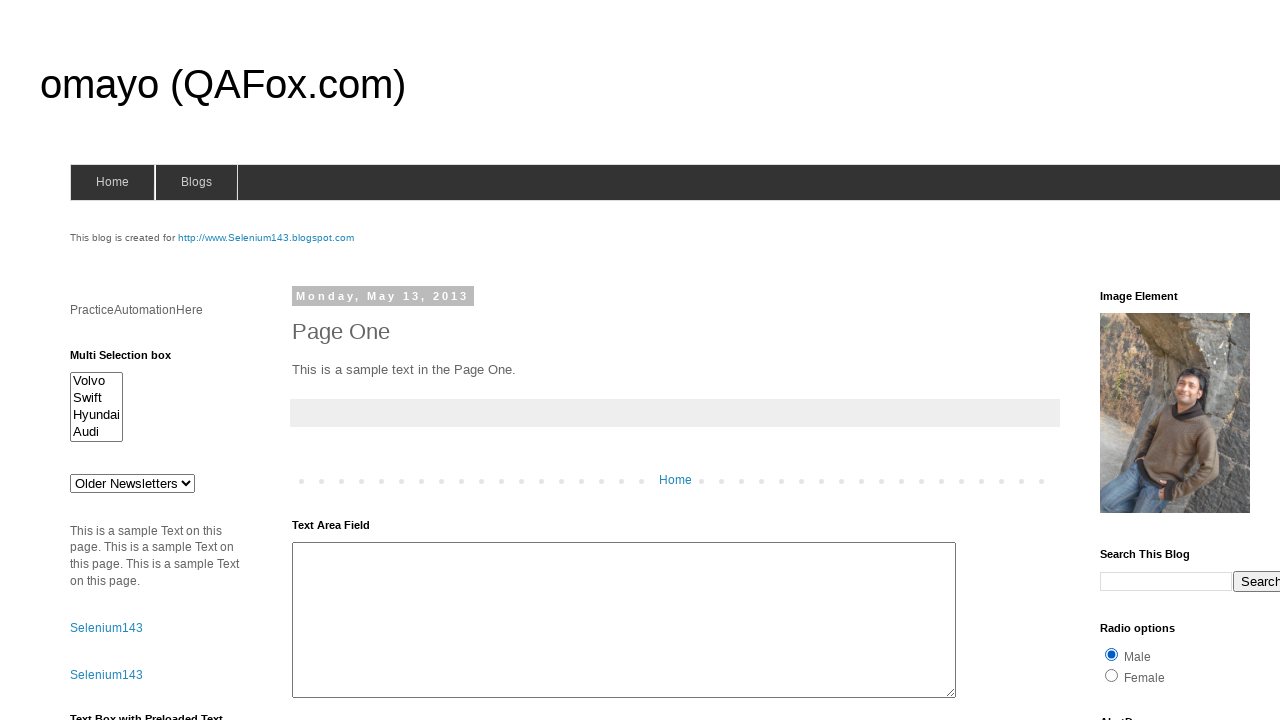